Tests radio button functionality by iterating through a group of radio buttons and selecting the one with the value "Cheese"

Starting URL: http://echoecho.com/htmlforms10.htm

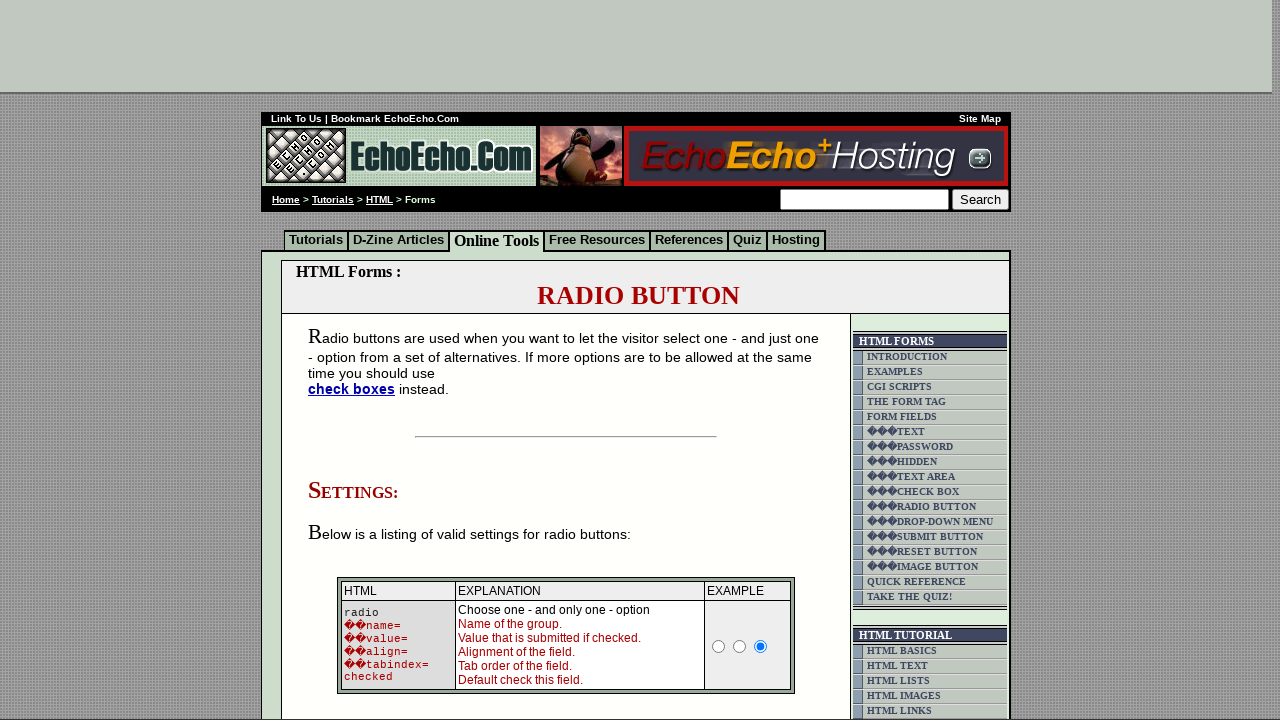

Navigated to RadioButton test page
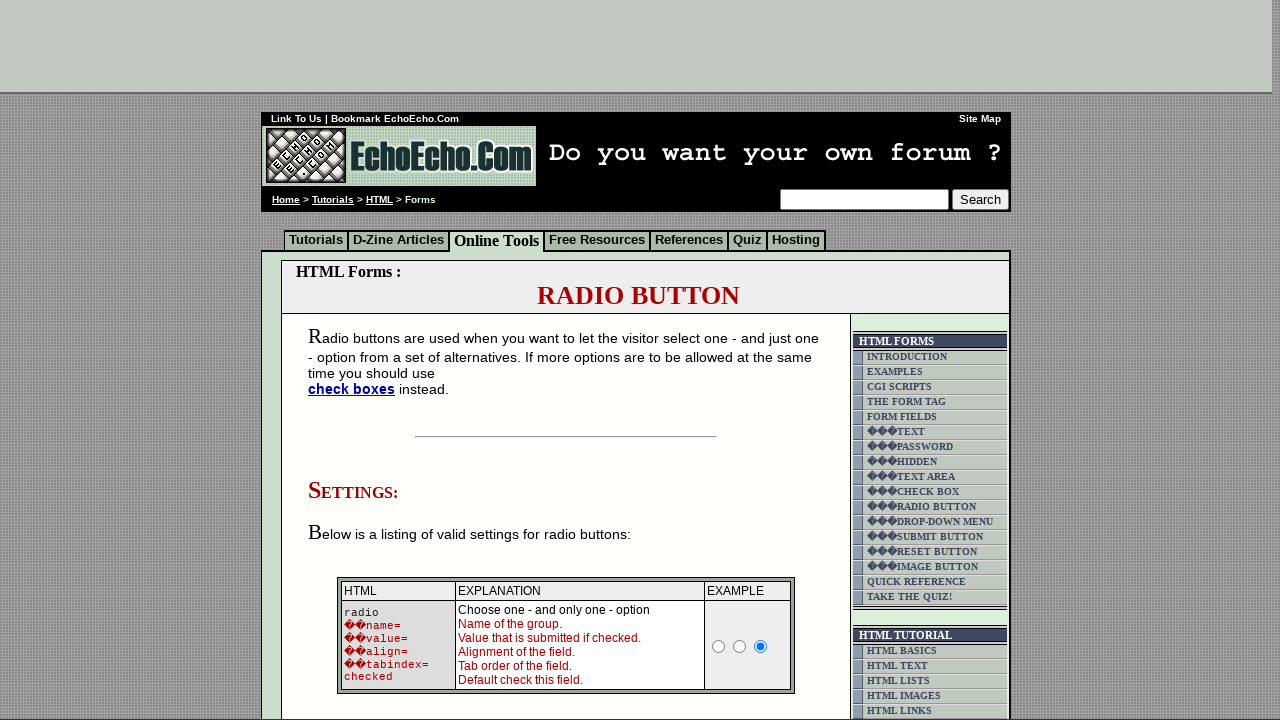

Located all radio buttons in group1
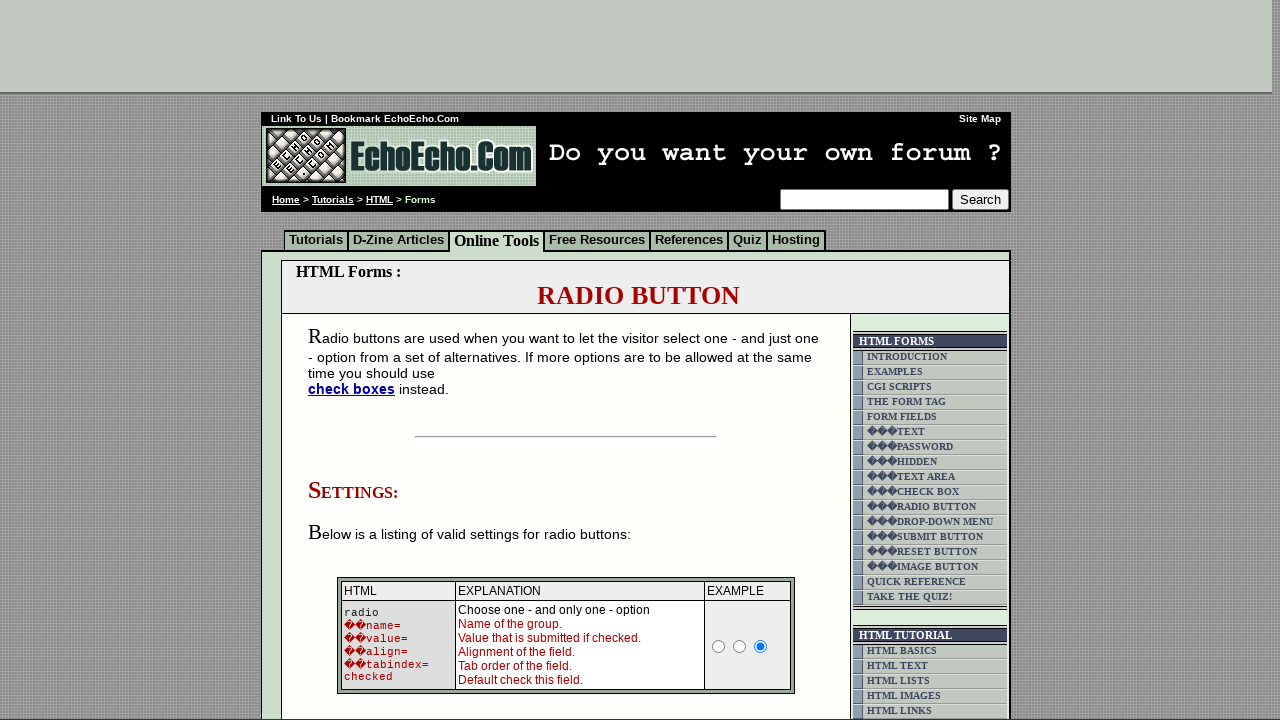

Found 3 radio buttons in the group
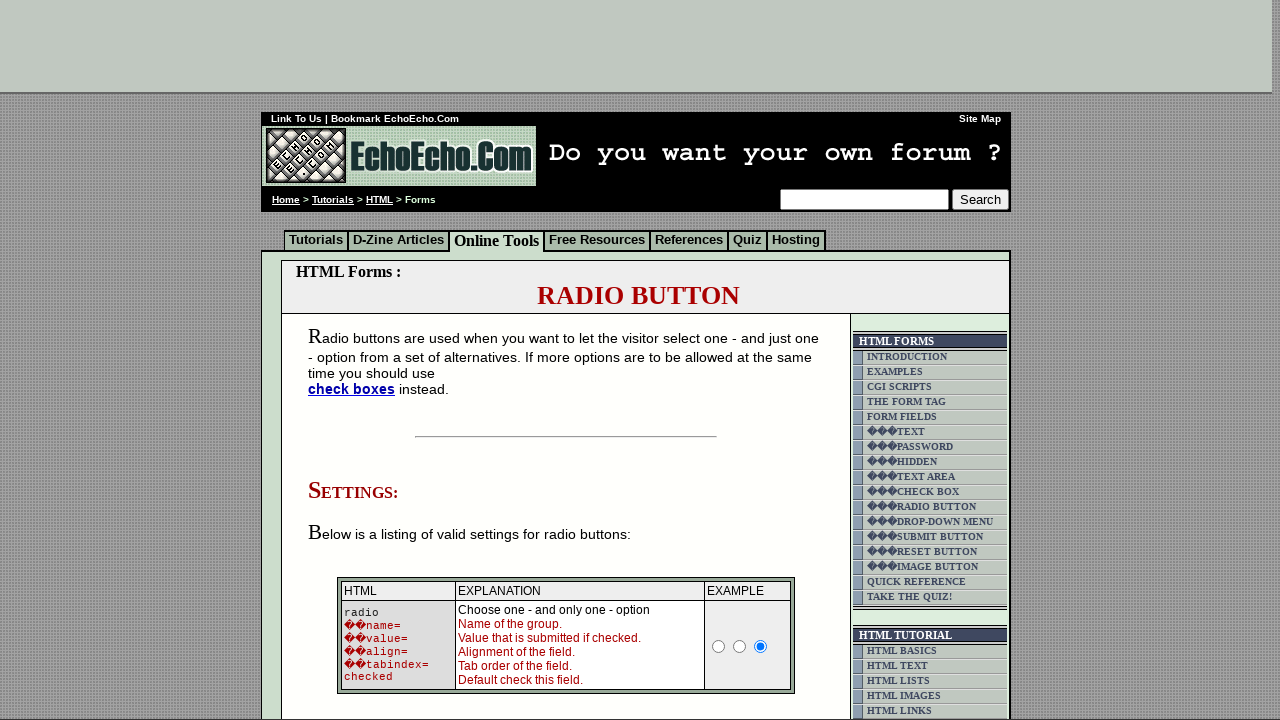

Retrieved value 'Milk' from radio button 0
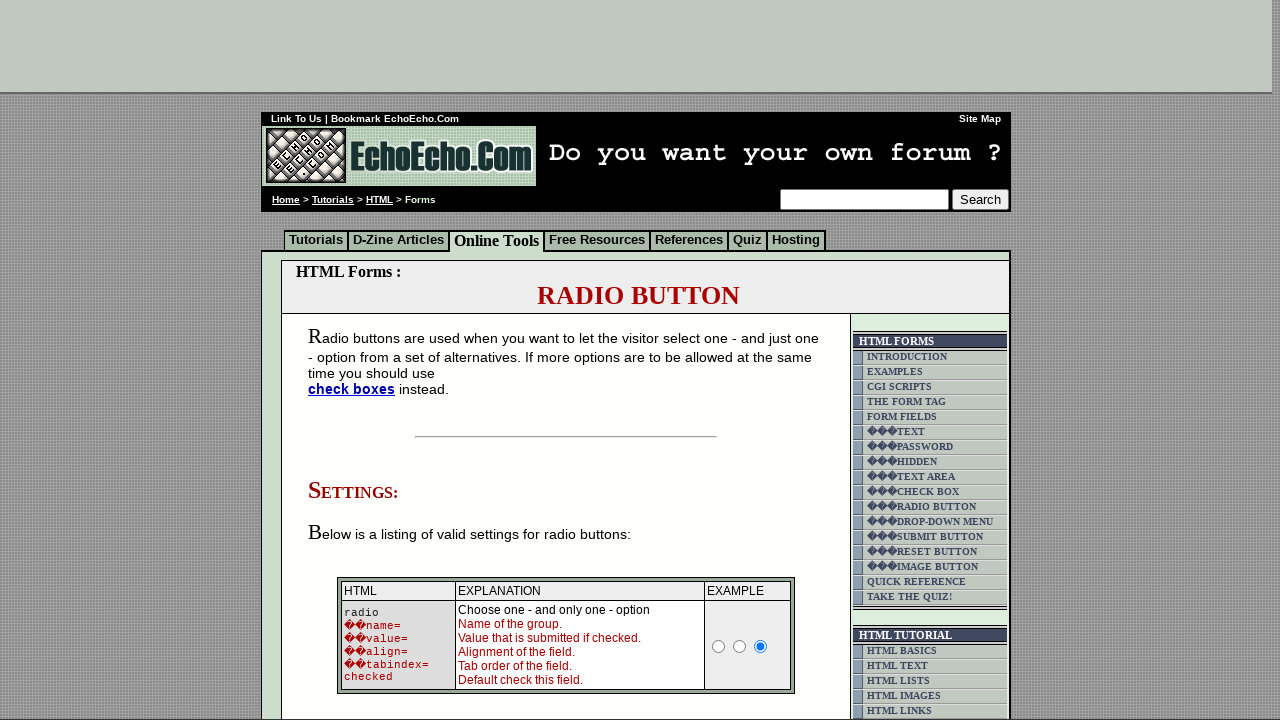

Retrieved value 'Butter' from radio button 1
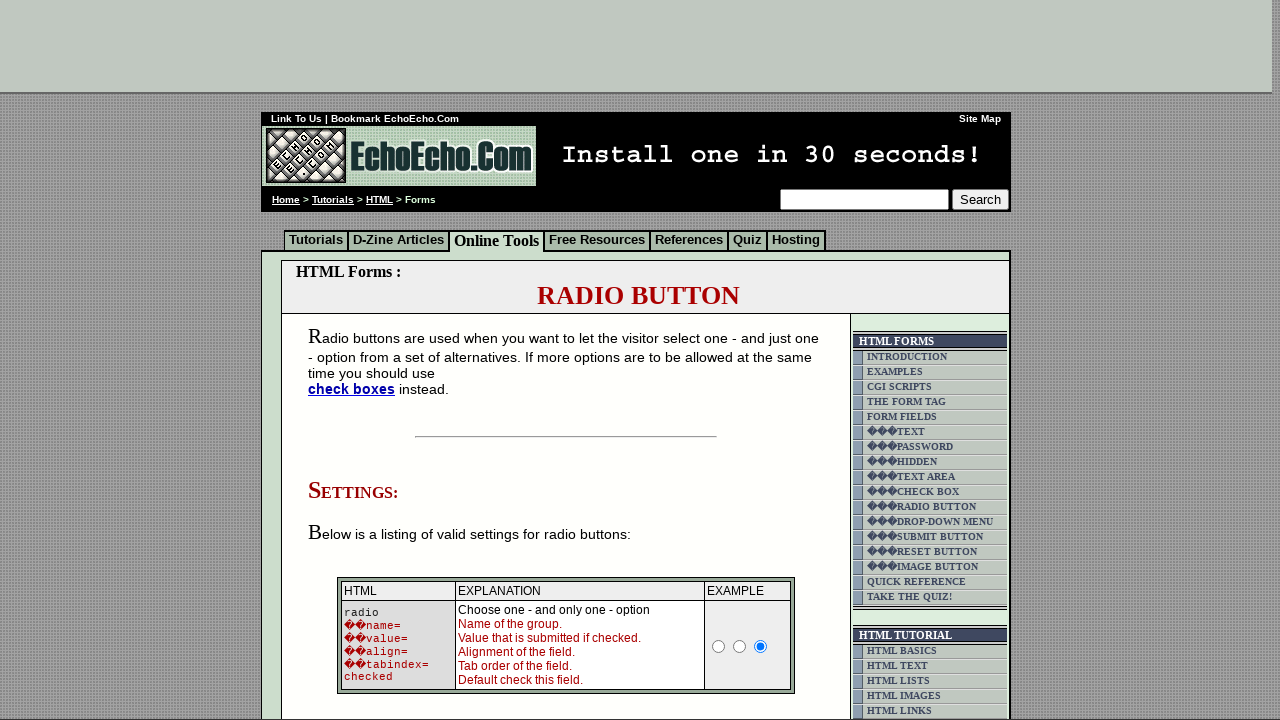

Retrieved value 'Cheese' from radio button 2
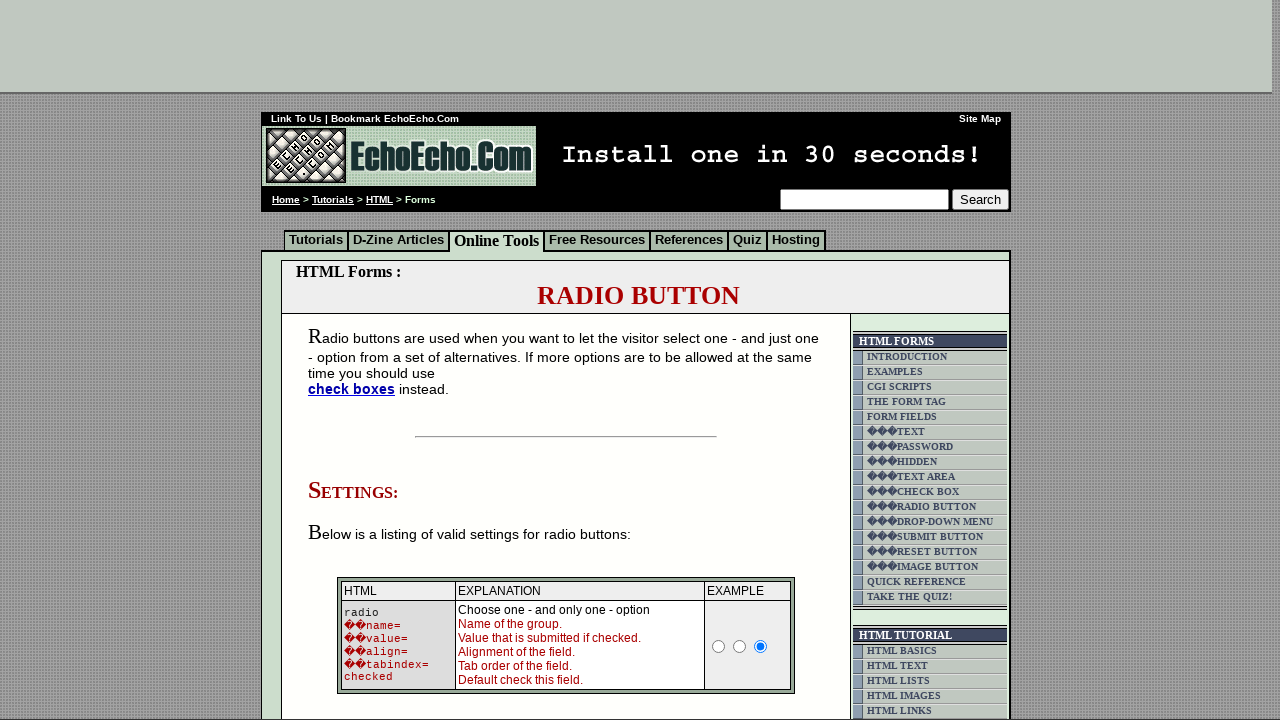

Clicked radio button with value 'Cheese' at (356, 360) on xpath=//input[@name='group1'] >> nth=2
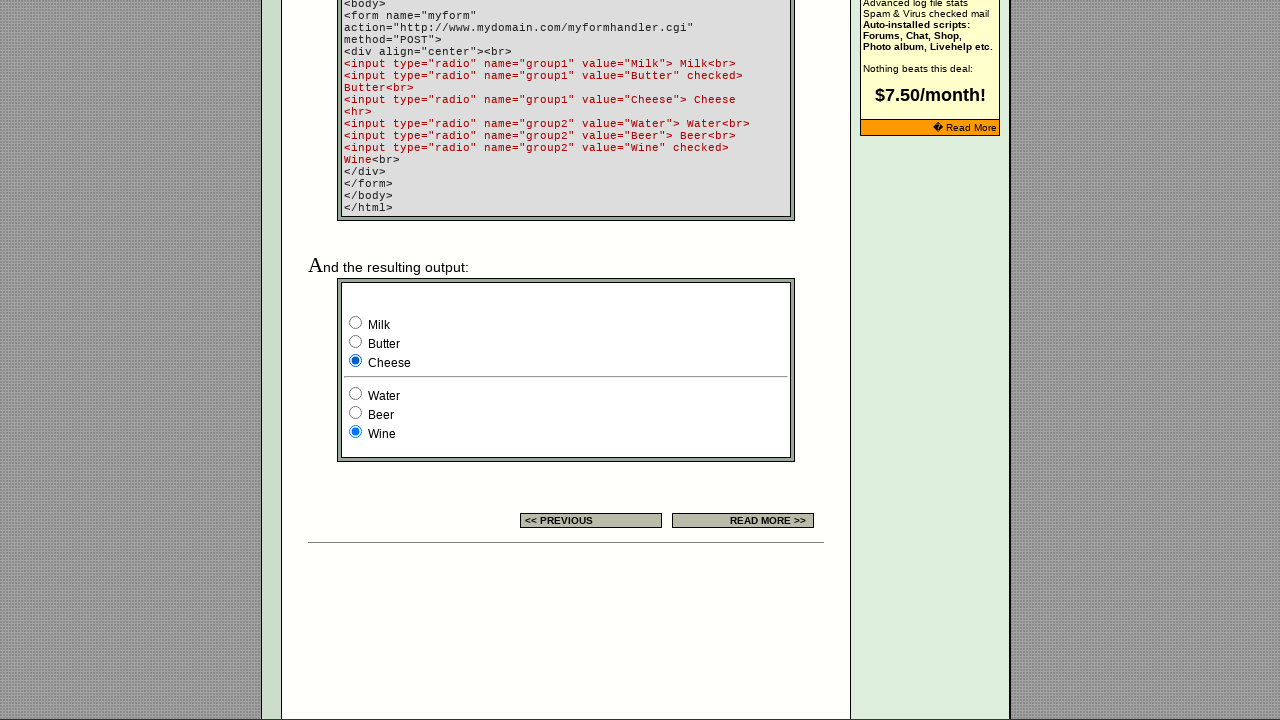

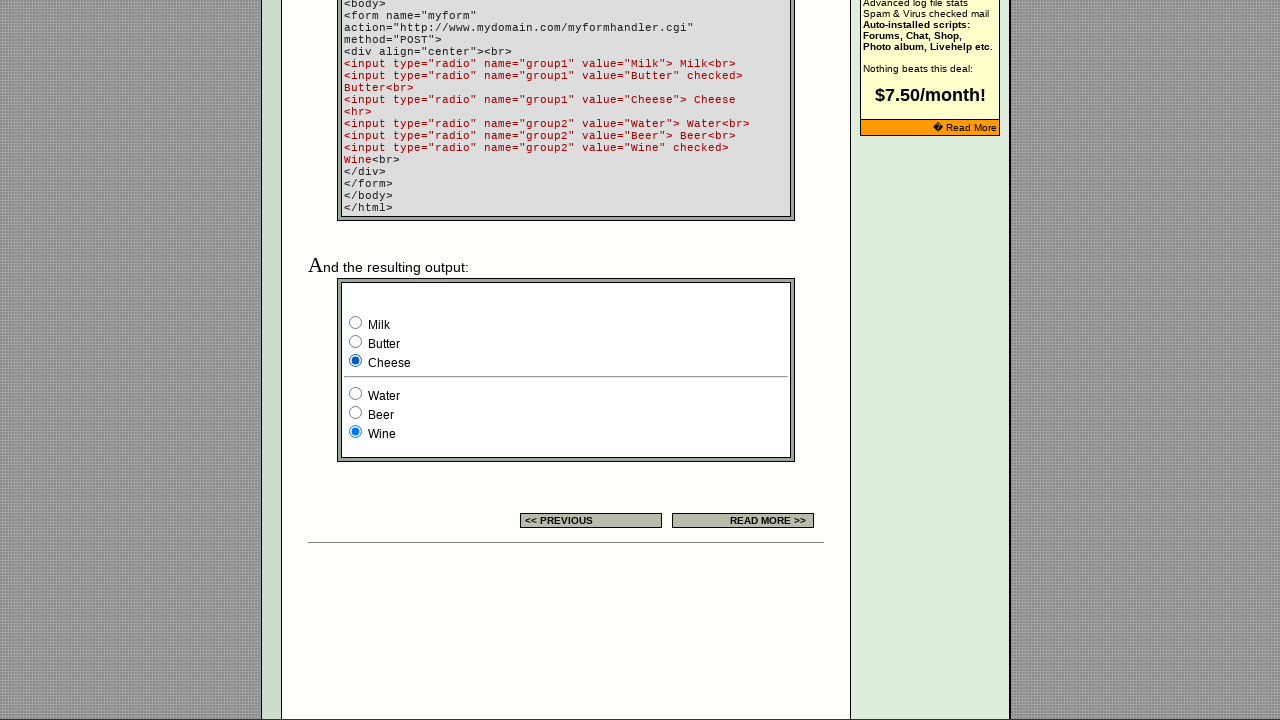